Tests form input functionality by locating a first name field using CSS selector and entering text into it

Starting URL: https://trainingbypackt.github.io/Beginning-Selenium/lesson_3/exercise_3_1.html

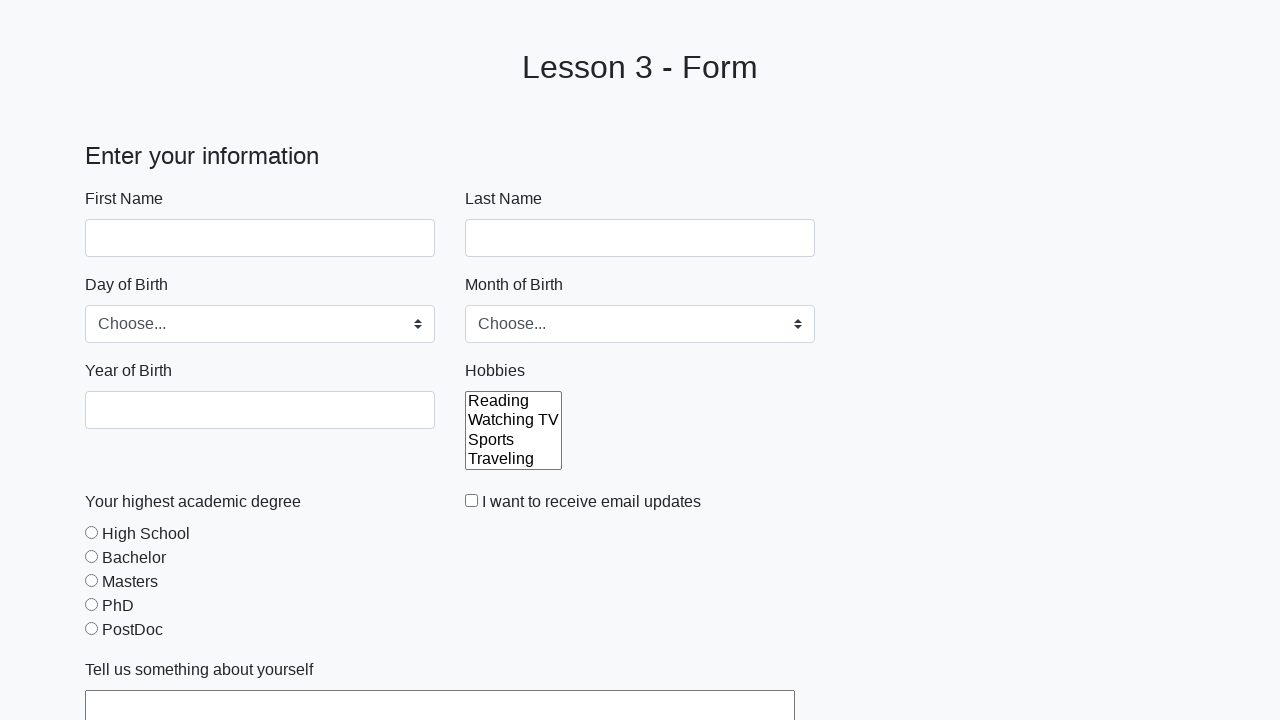

Navigated to form exercise page
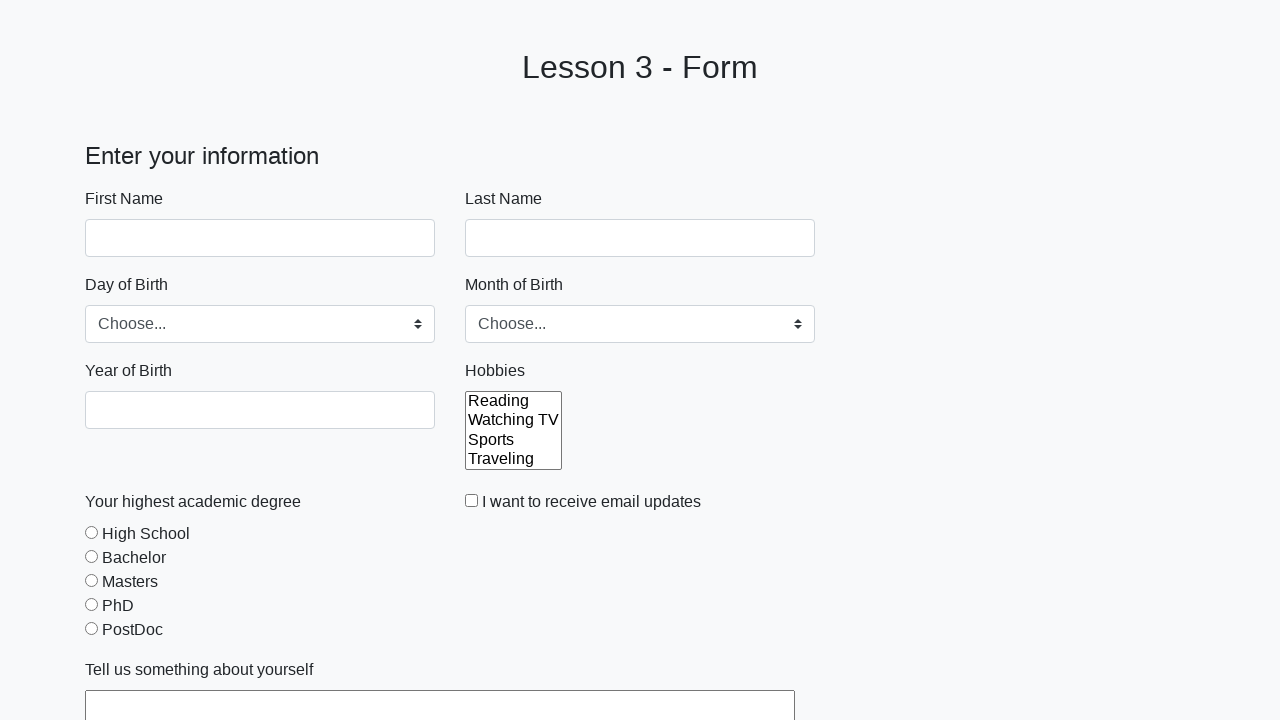

Located first name input field using CSS selector
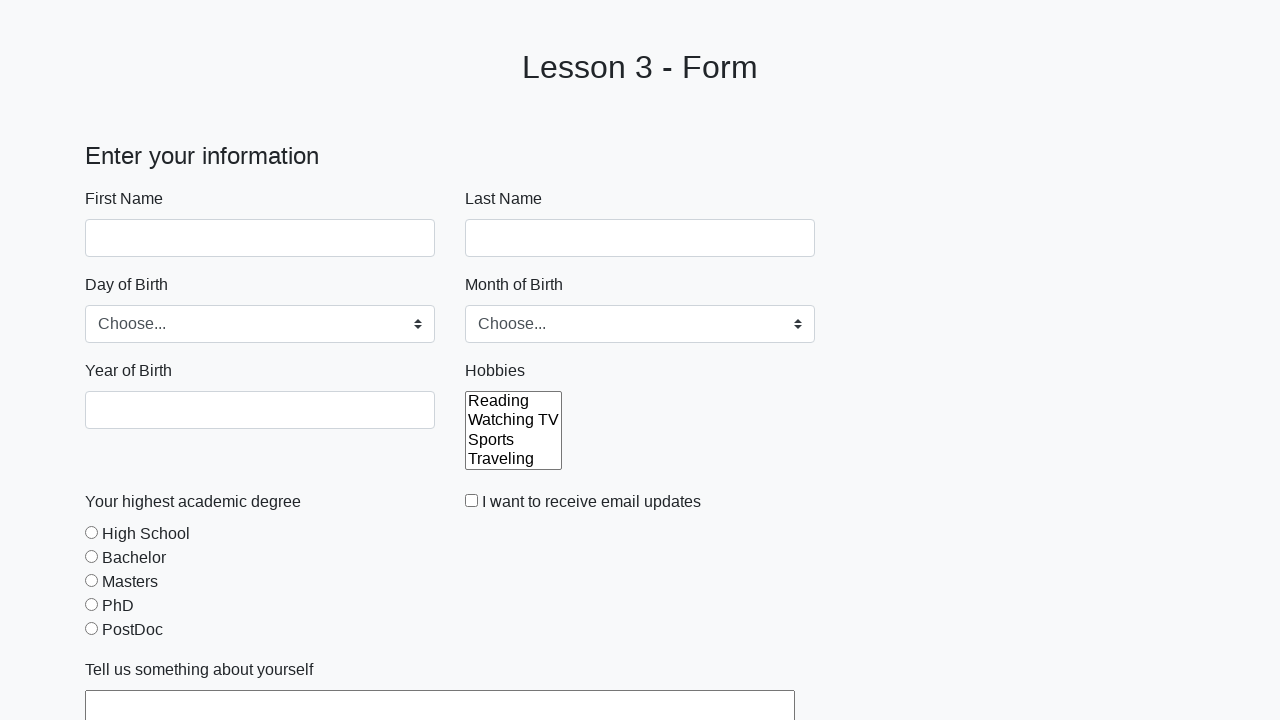

First name input field is visible and enabled
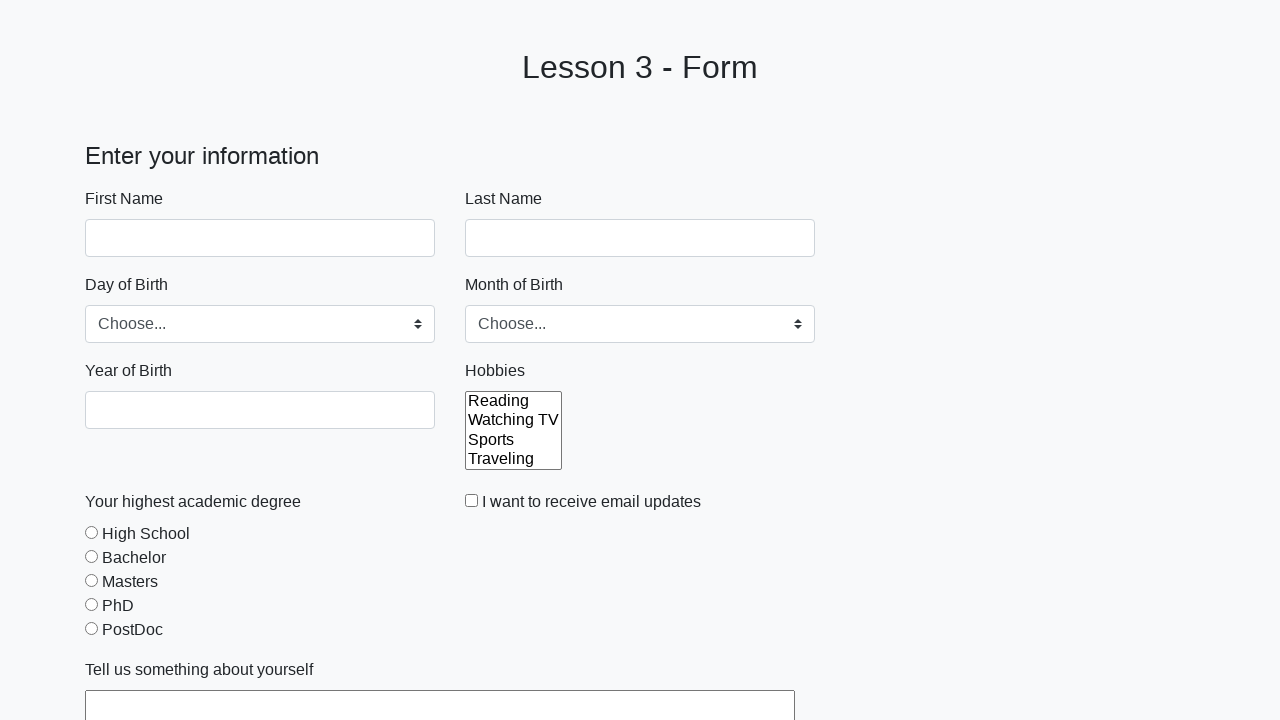

Entered 'Perala Bhargavi Vinay' into first name field on input#firstName
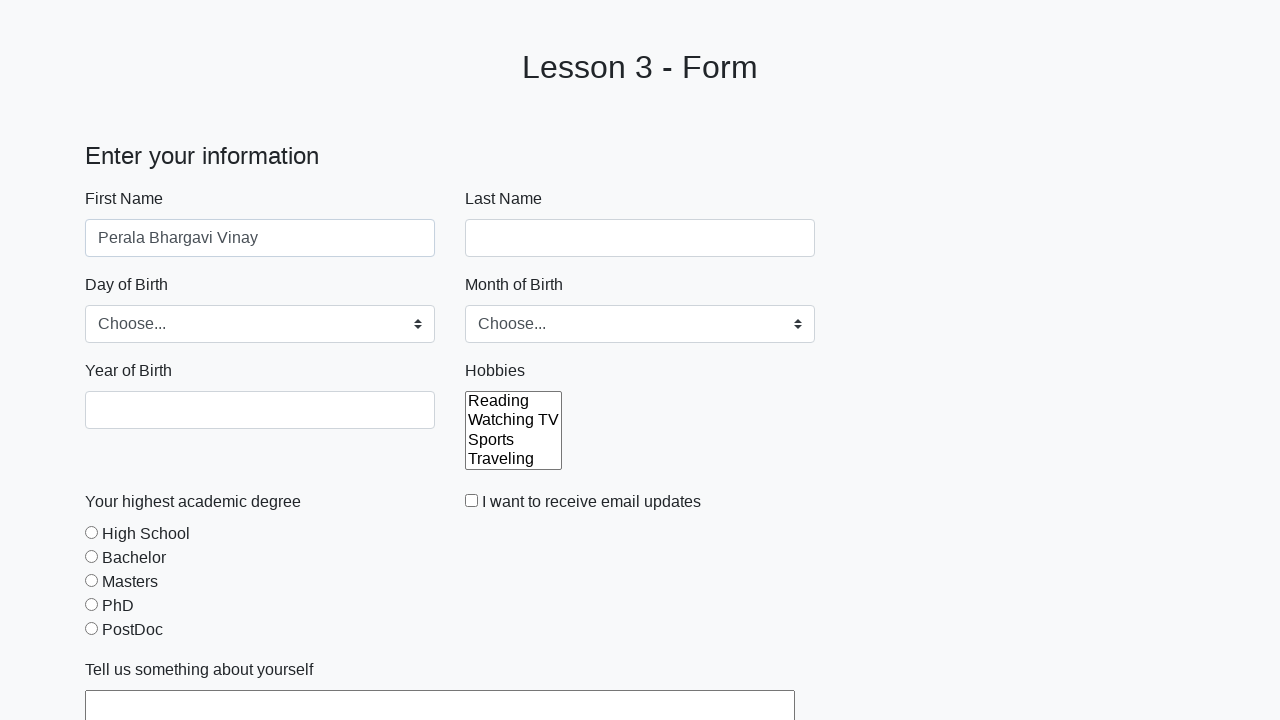

Retrieved entered value from first name field: 
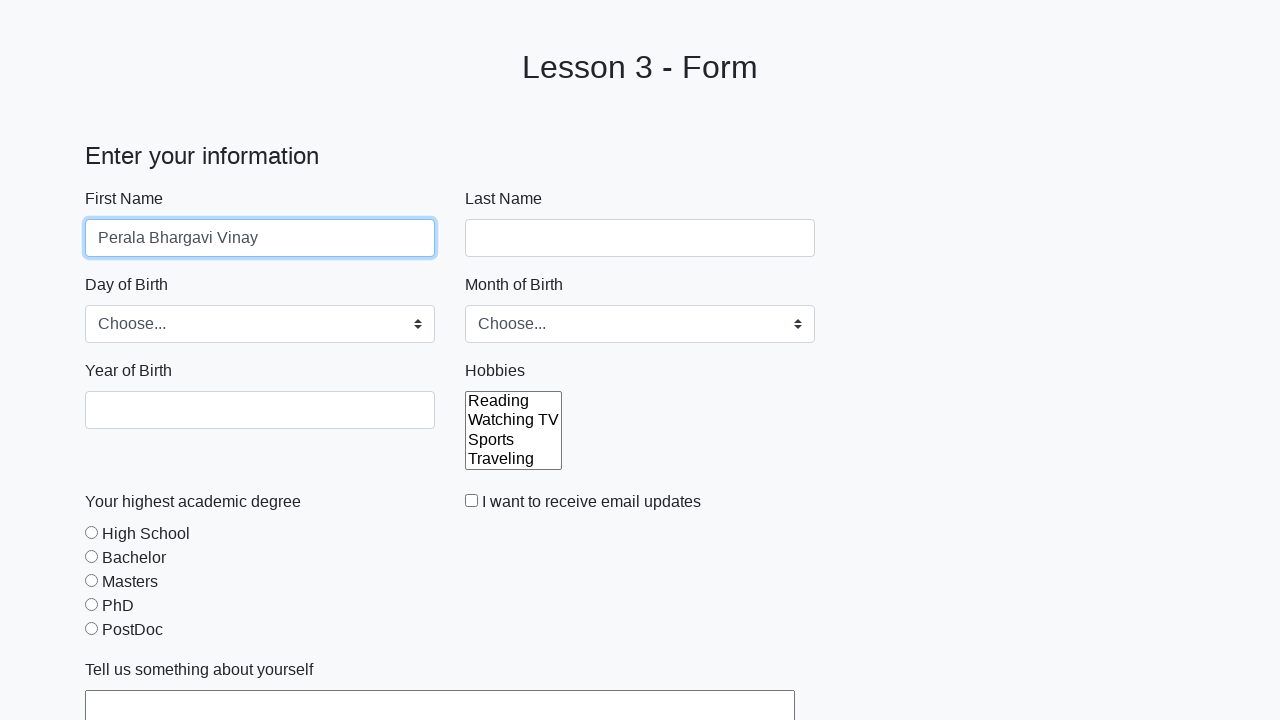

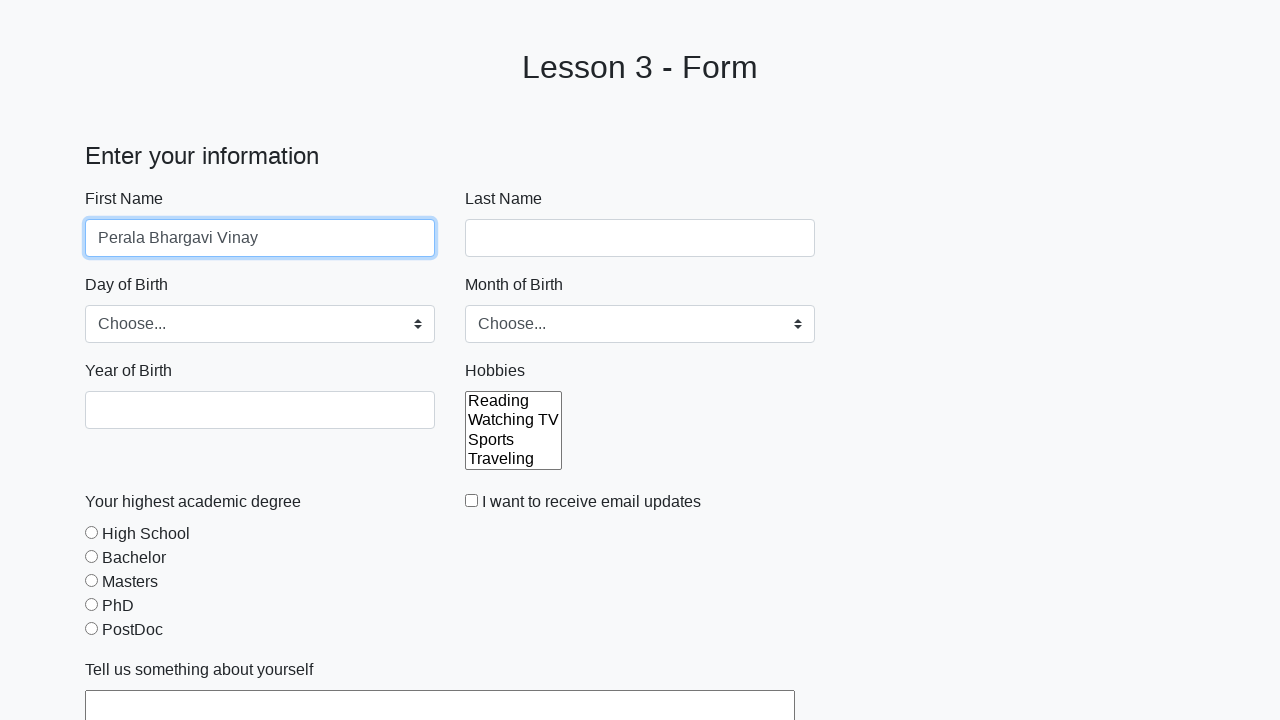